Tests iframe functionality by navigating to a frames test page, verifying the page title, and checking that text content within an iframe is visible.

Starting URL: https://test-with-me-app.vercel.app/learning/web-elements/frames

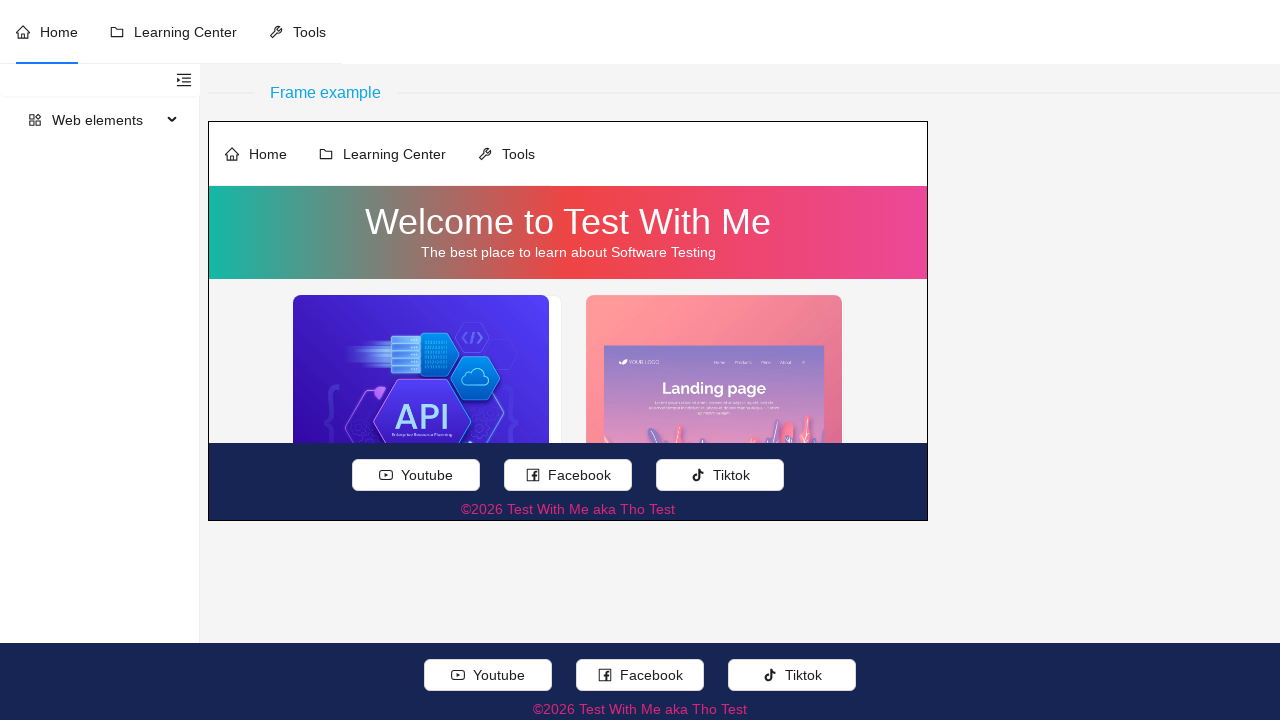

Navigated to frames test page
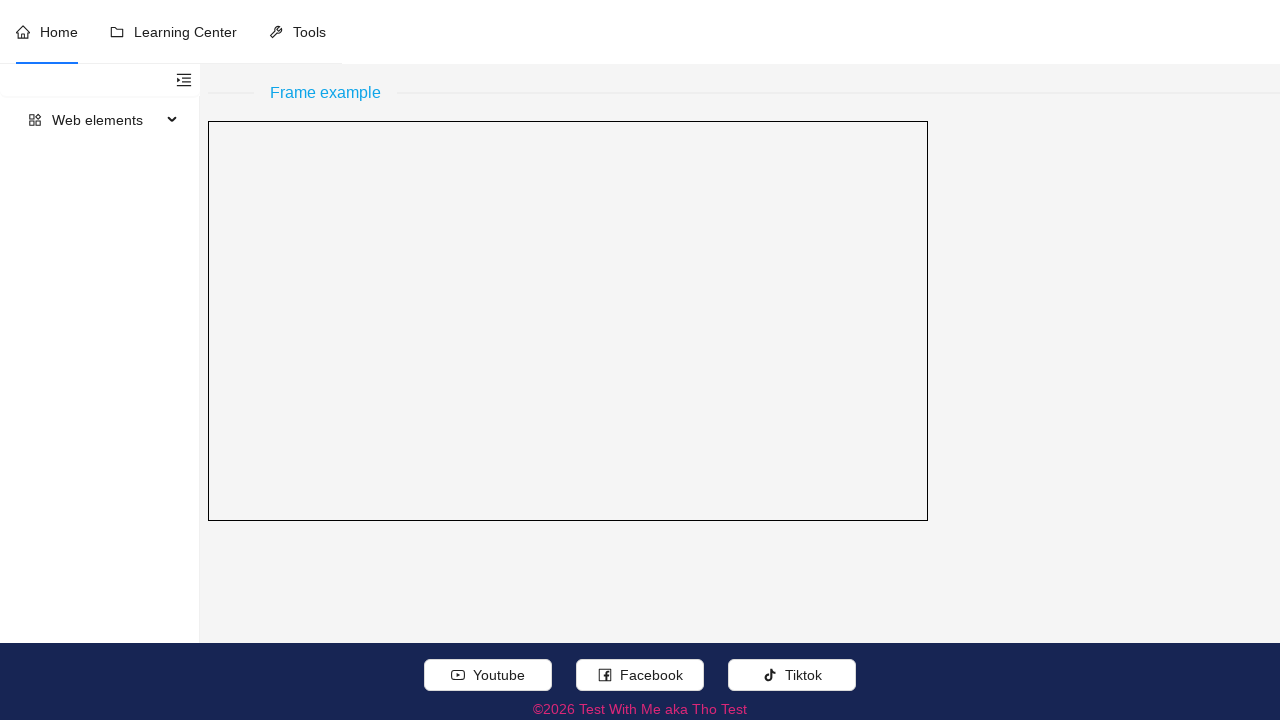

Verified page title is 'Test With Me aka Tho Test'
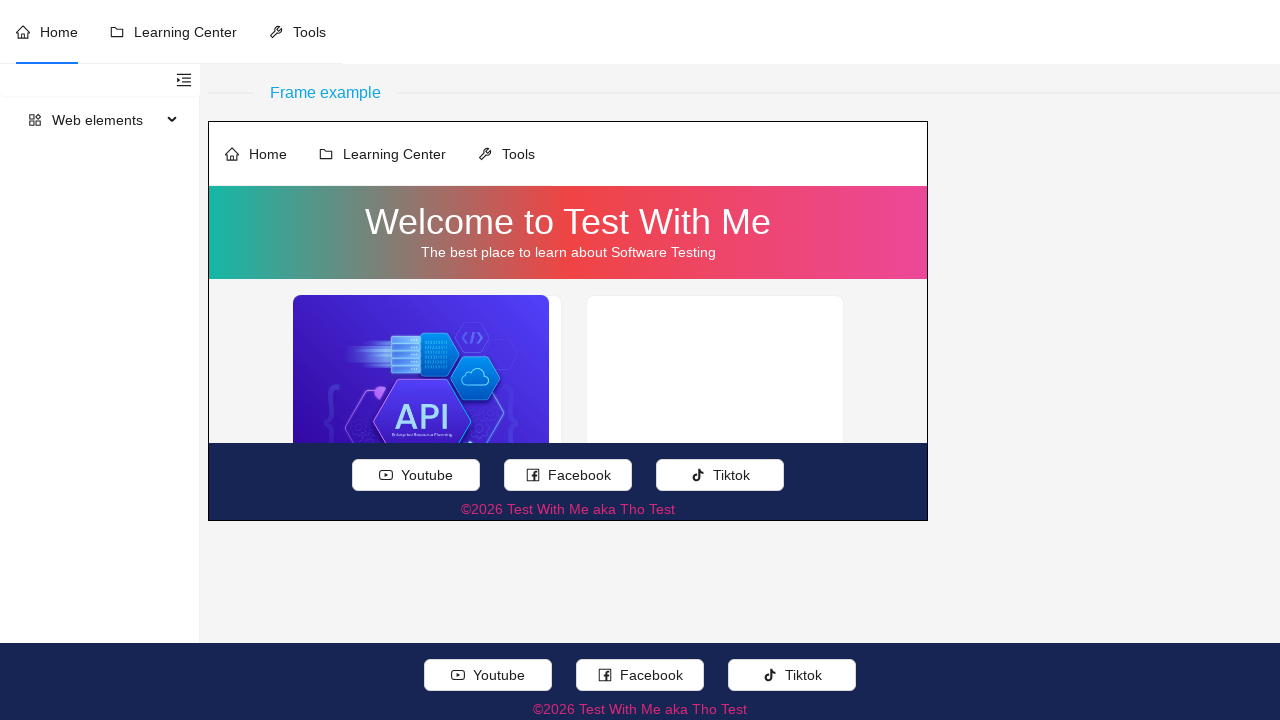

Located iframe with title 'Example Frame'
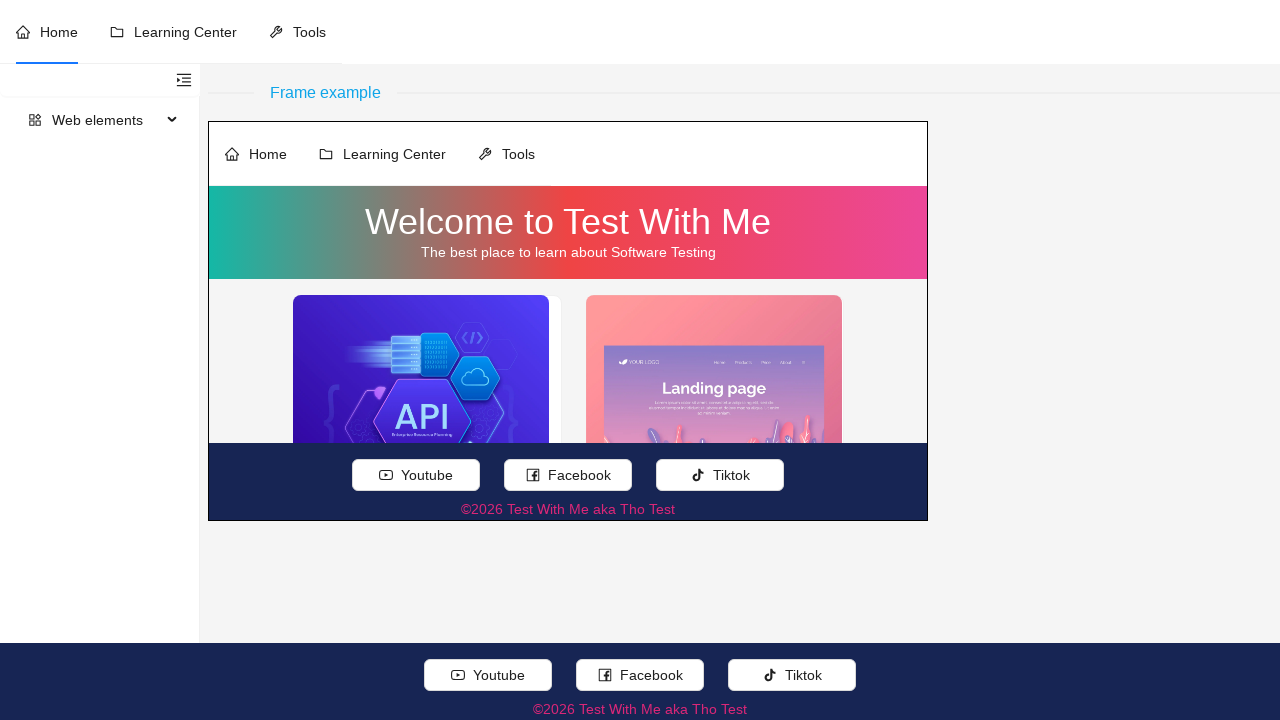

Verified text 'Test With Me aka Tho Test' is visible within the iframe
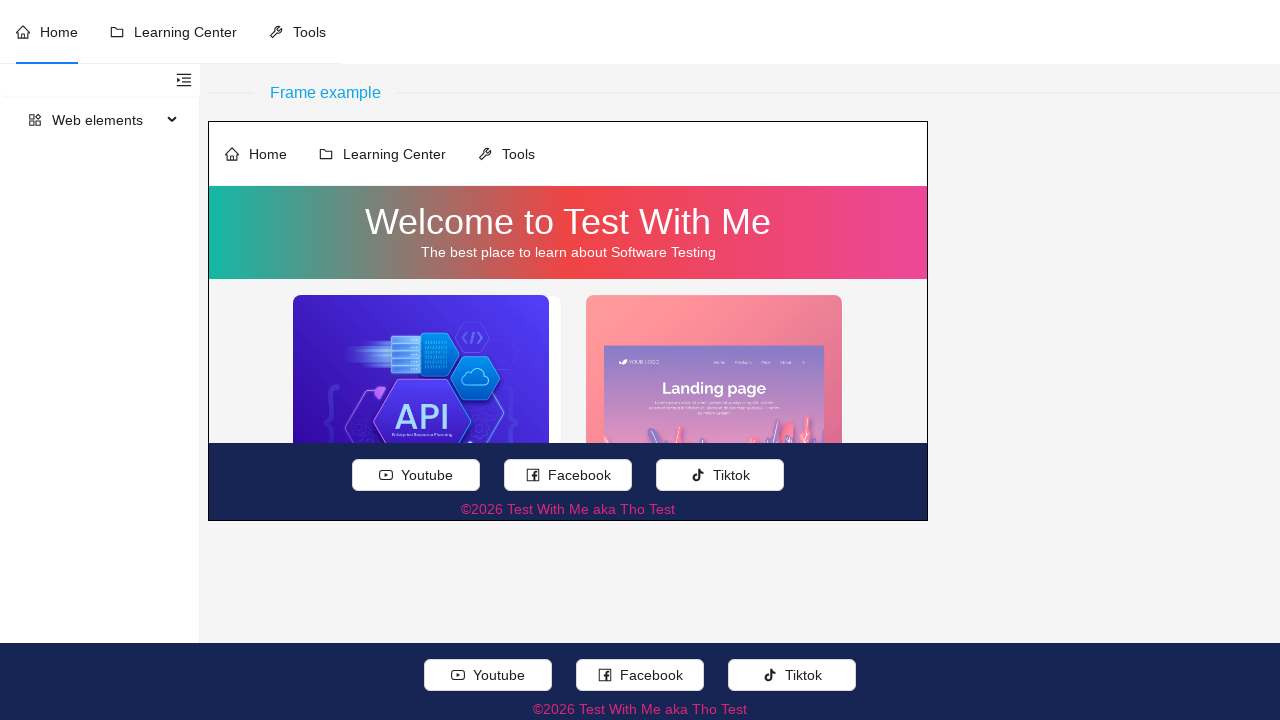

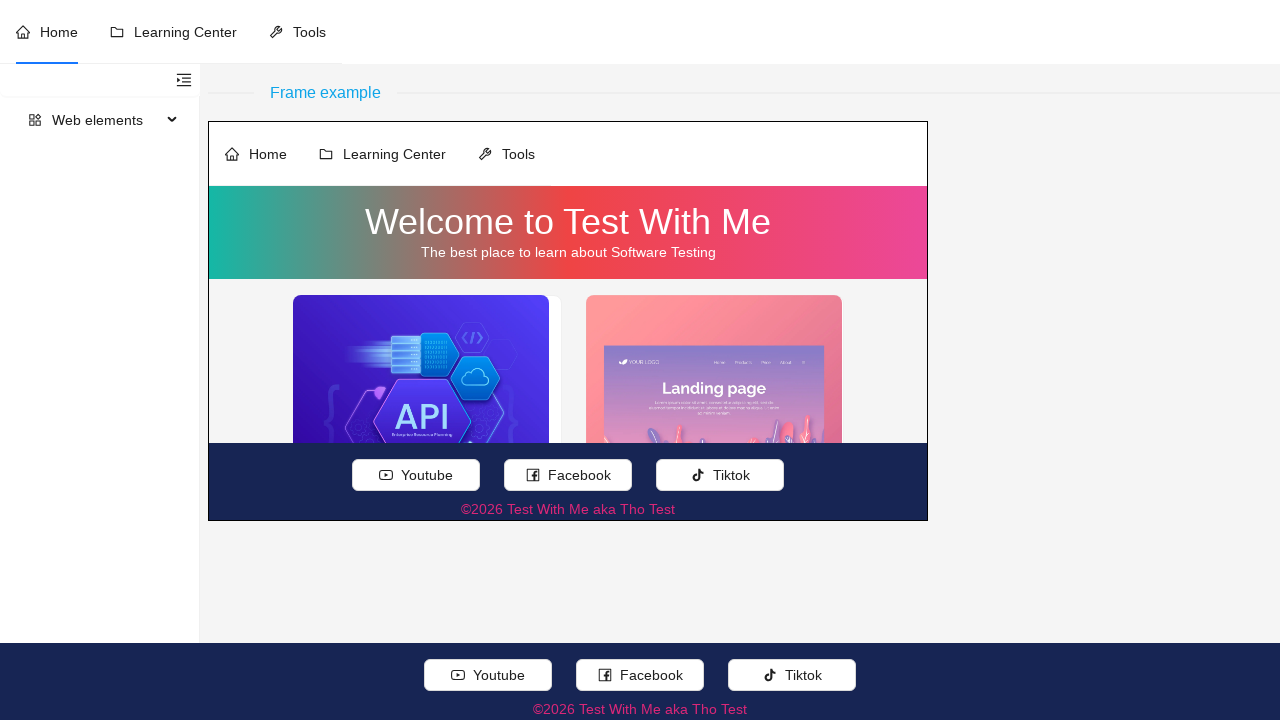